Tests opting out of A/B testing by adding an opt-out cookie before visiting the A/B test page, then navigating to verify the opt-out works

Starting URL: http://the-internet.herokuapp.com

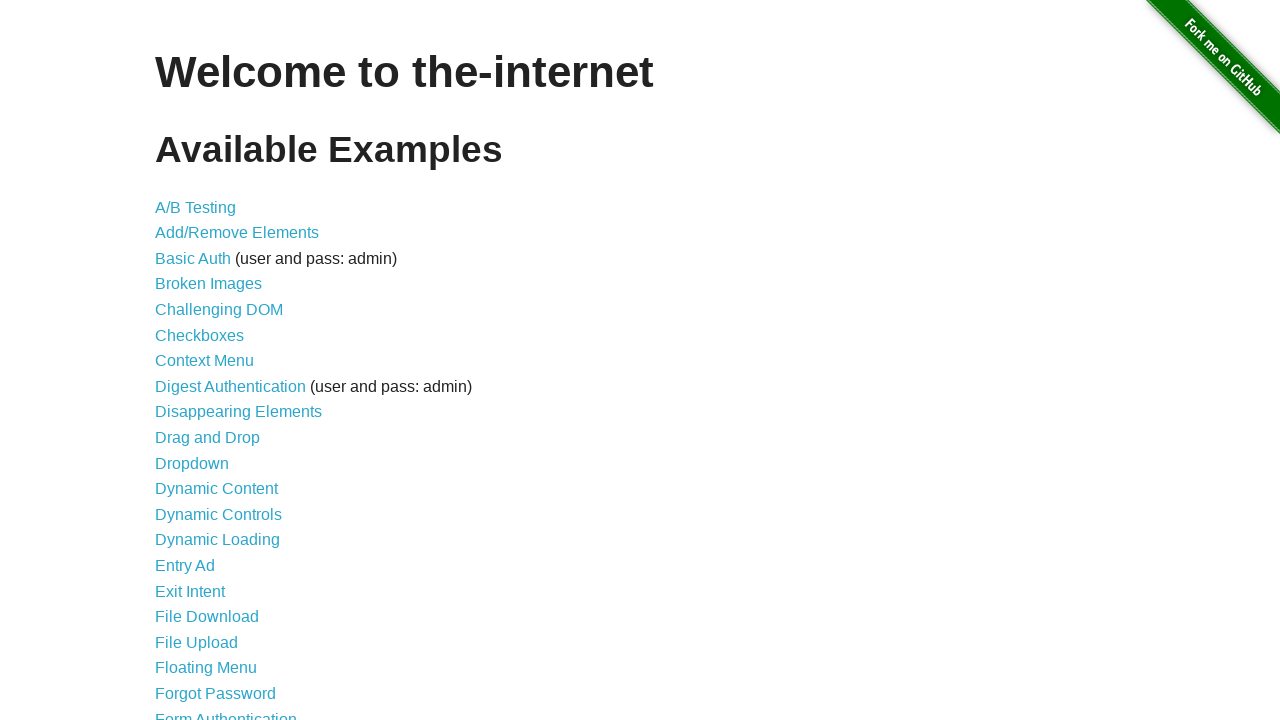

Added optimizelyOptOut cookie to opt out of A/B testing
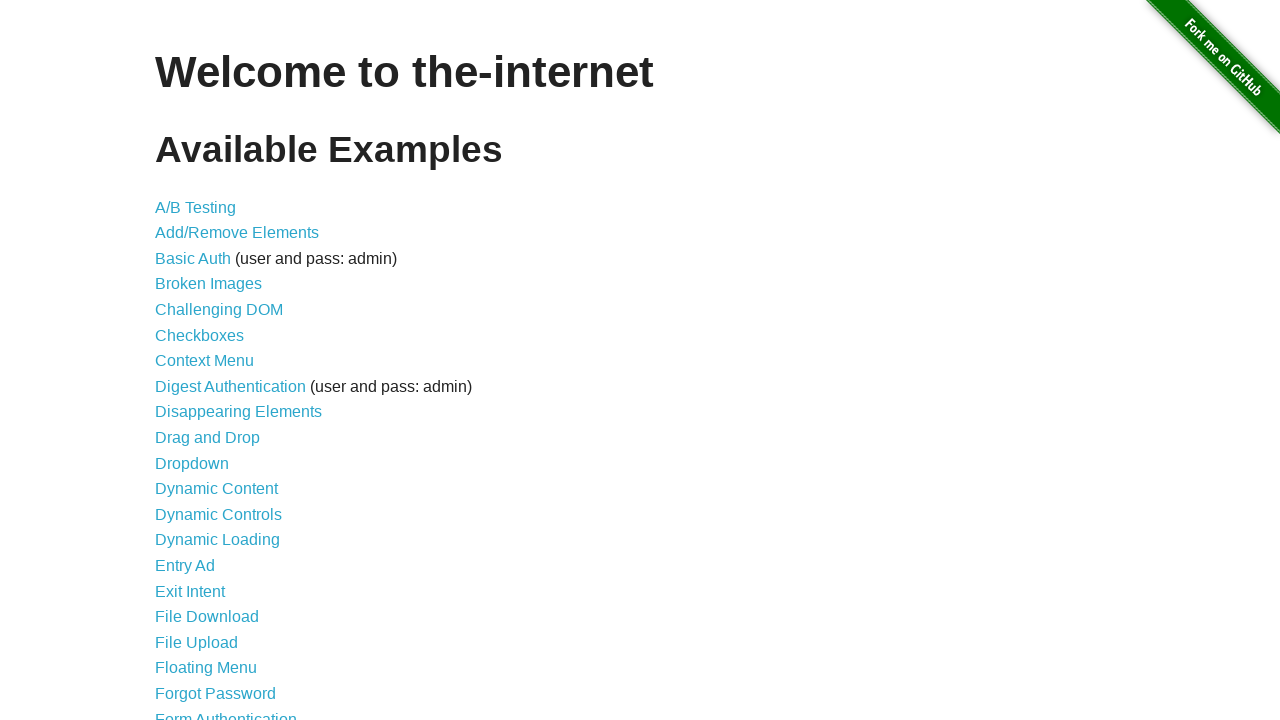

Navigated to A/B test page
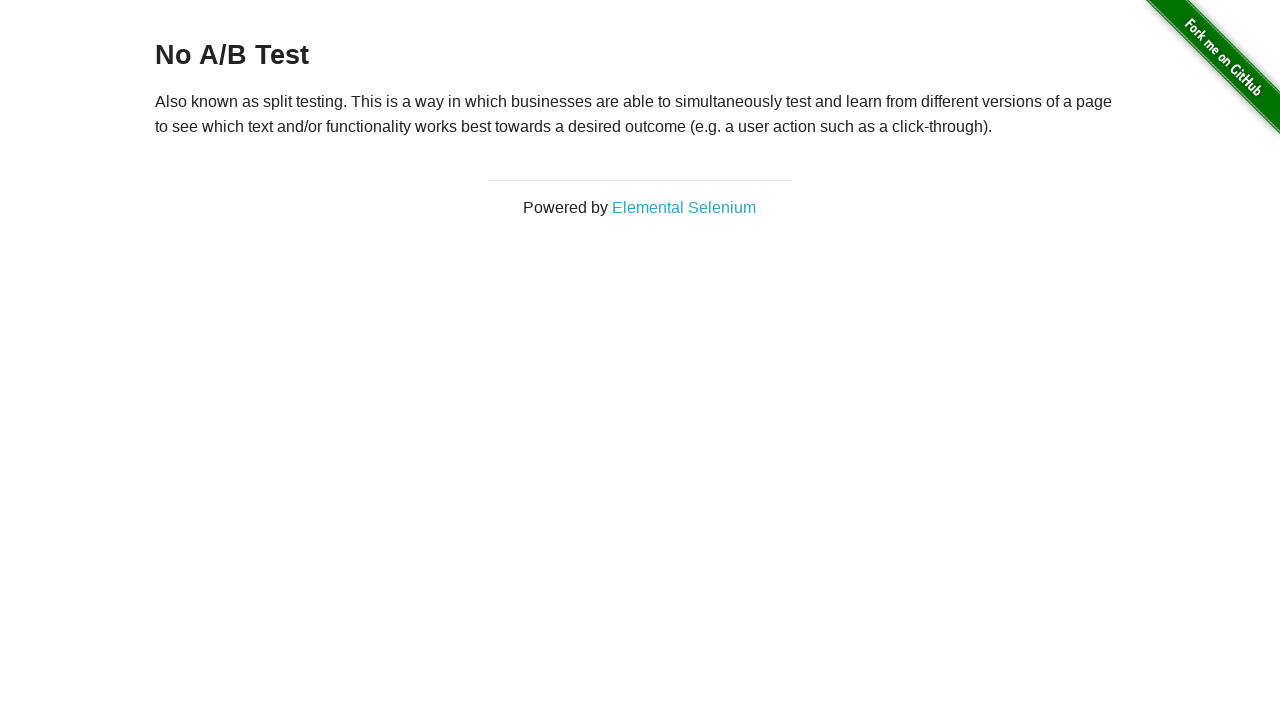

A/B test page loaded and heading element found
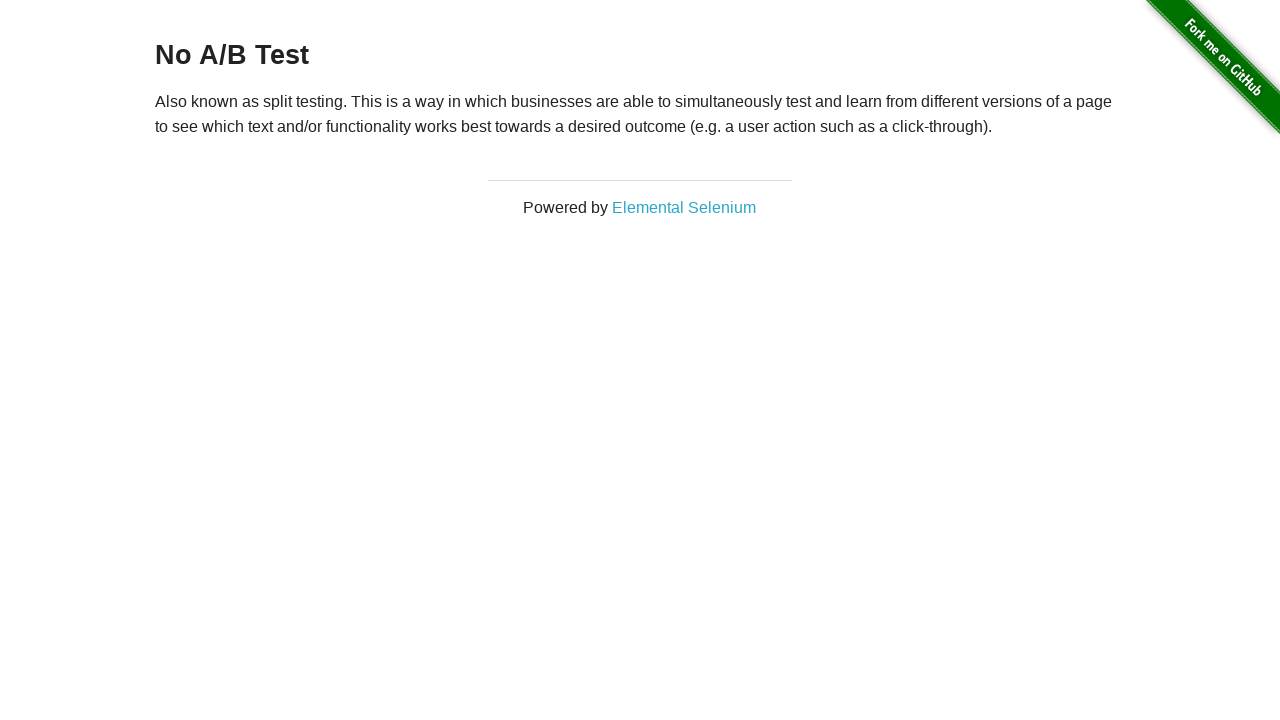

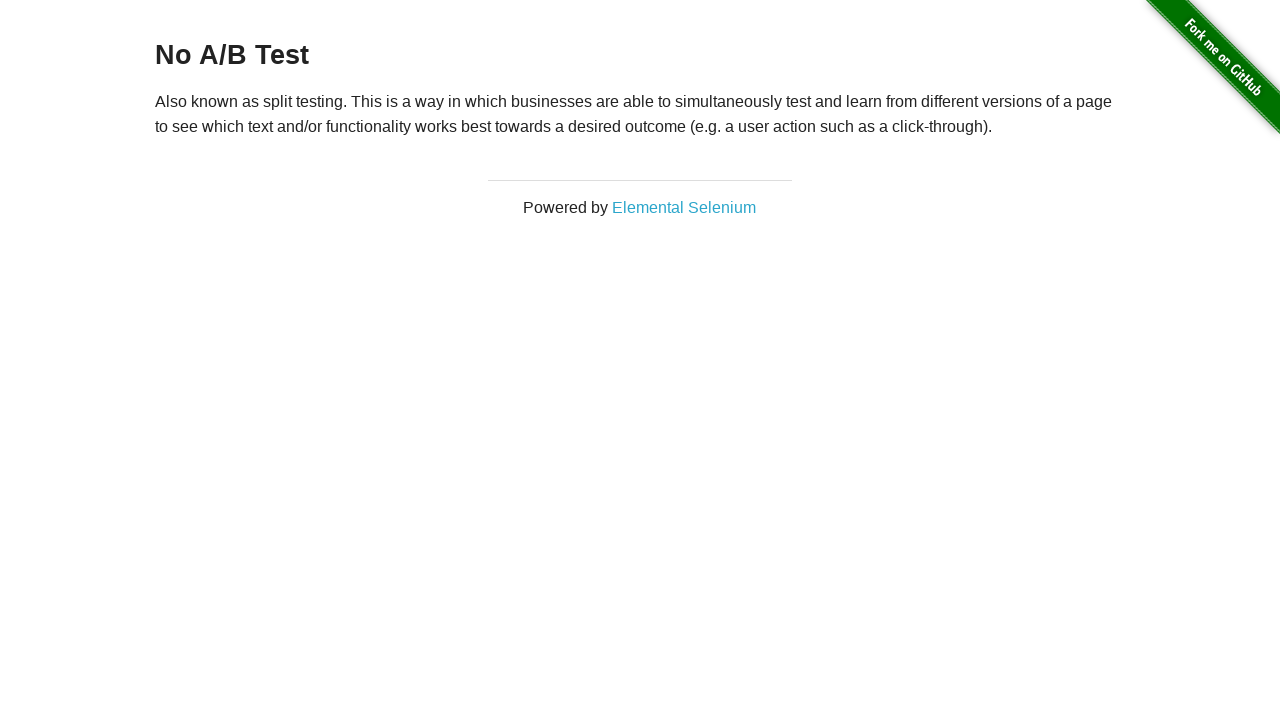